Tests table filtering by clicking checkboxes for all rows where the gender column equals "female". Iterates through table rows, filters by gender, and clicks the input checkbox in each matching row.

Starting URL: https://vins-udemy.s3.amazonaws.com/java/html/java8-stream-table-1.html

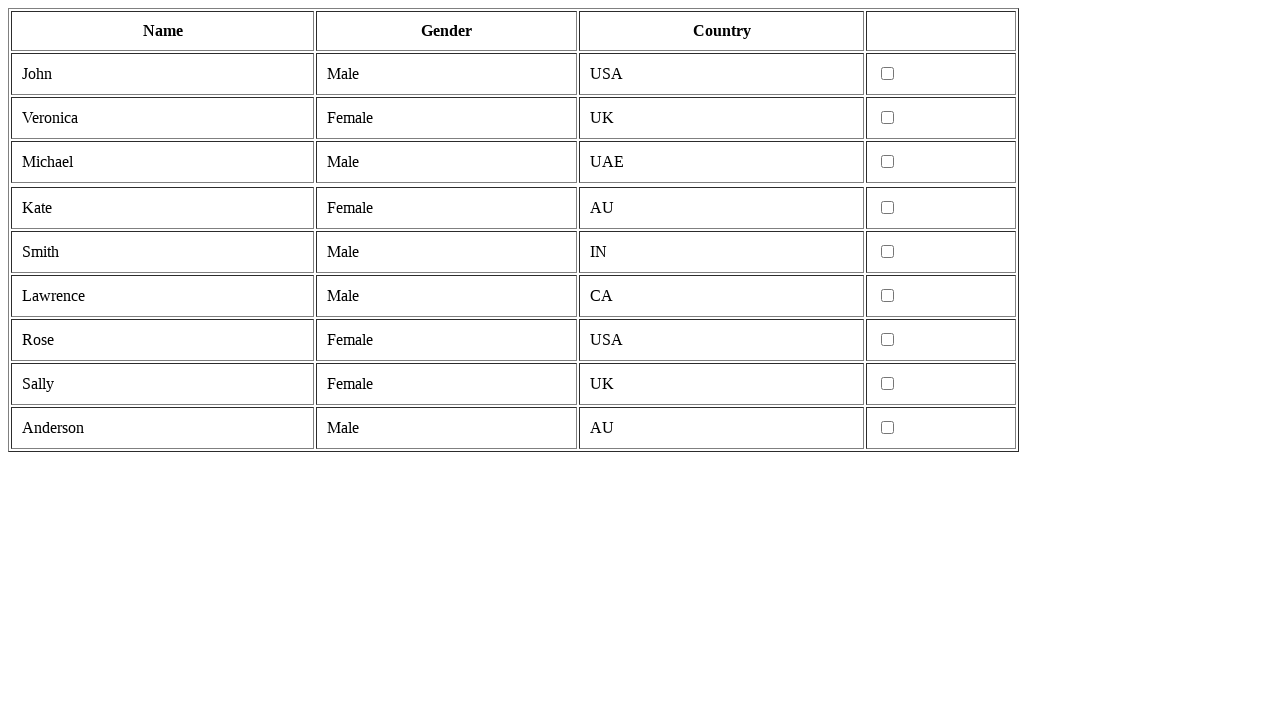

Waited for table rows to load
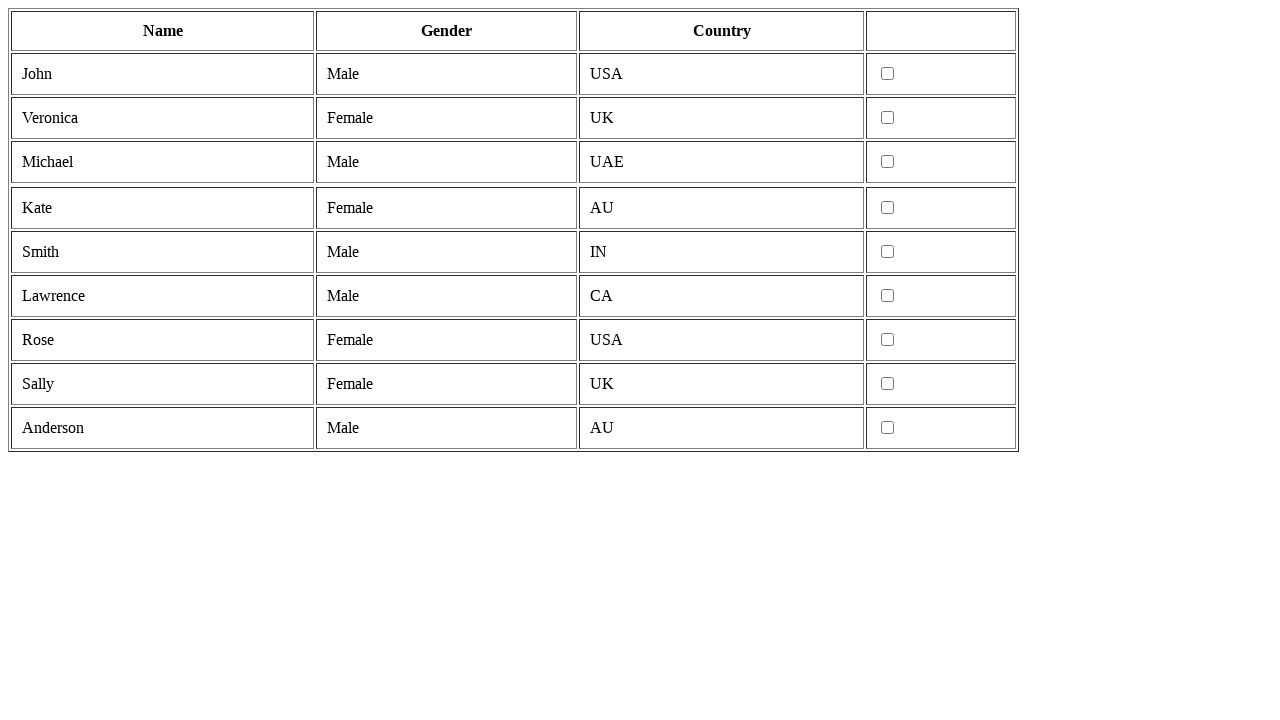

Retrieved all table rows
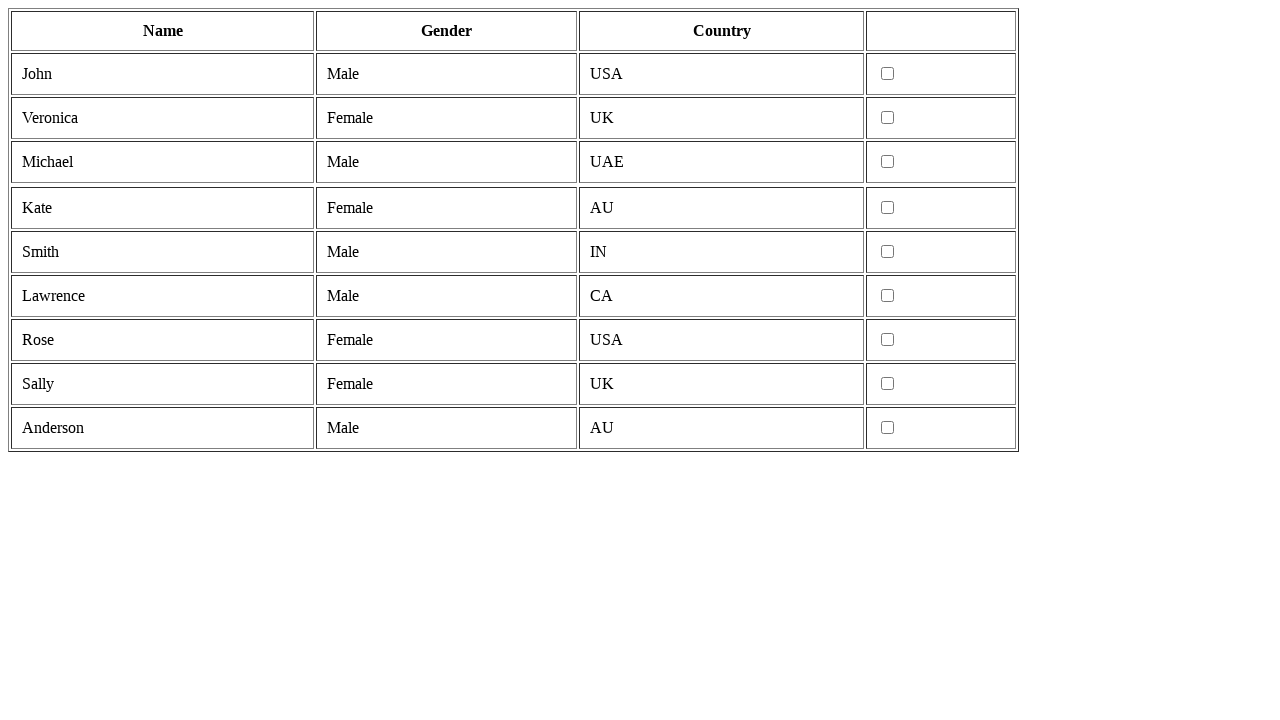

Retrieved cells from current row
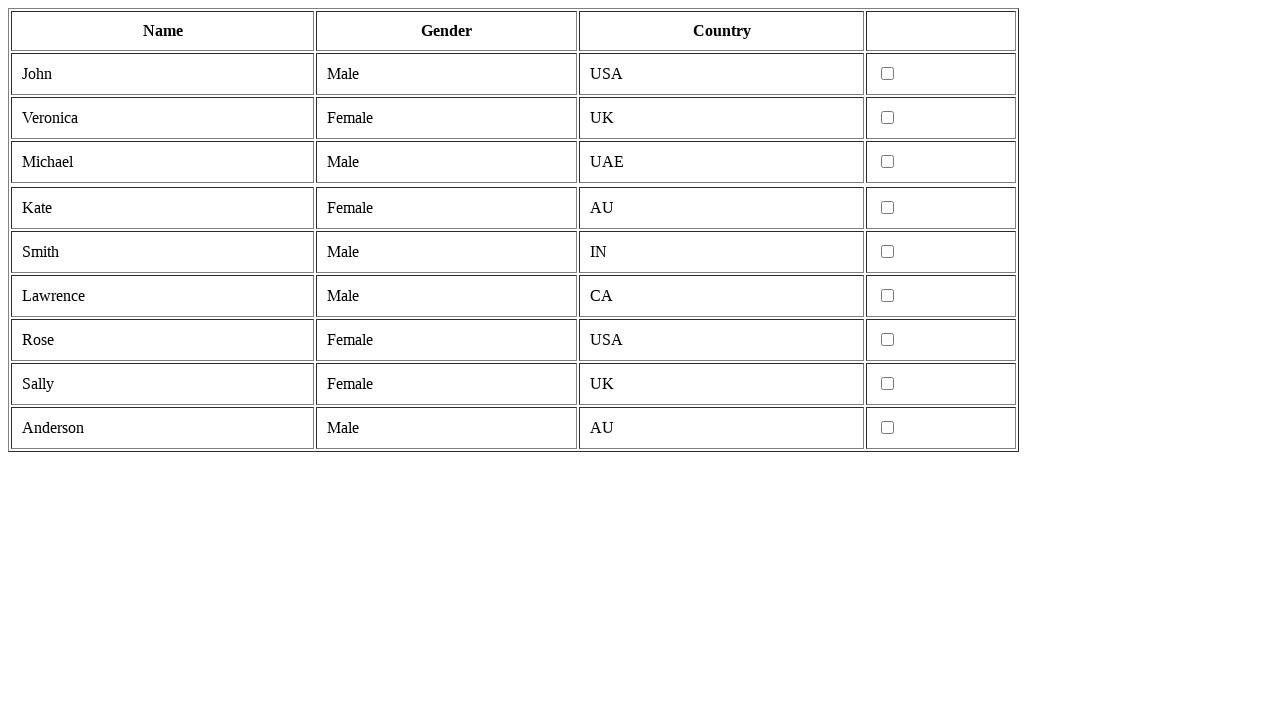

Extracted gender text: 'Male'
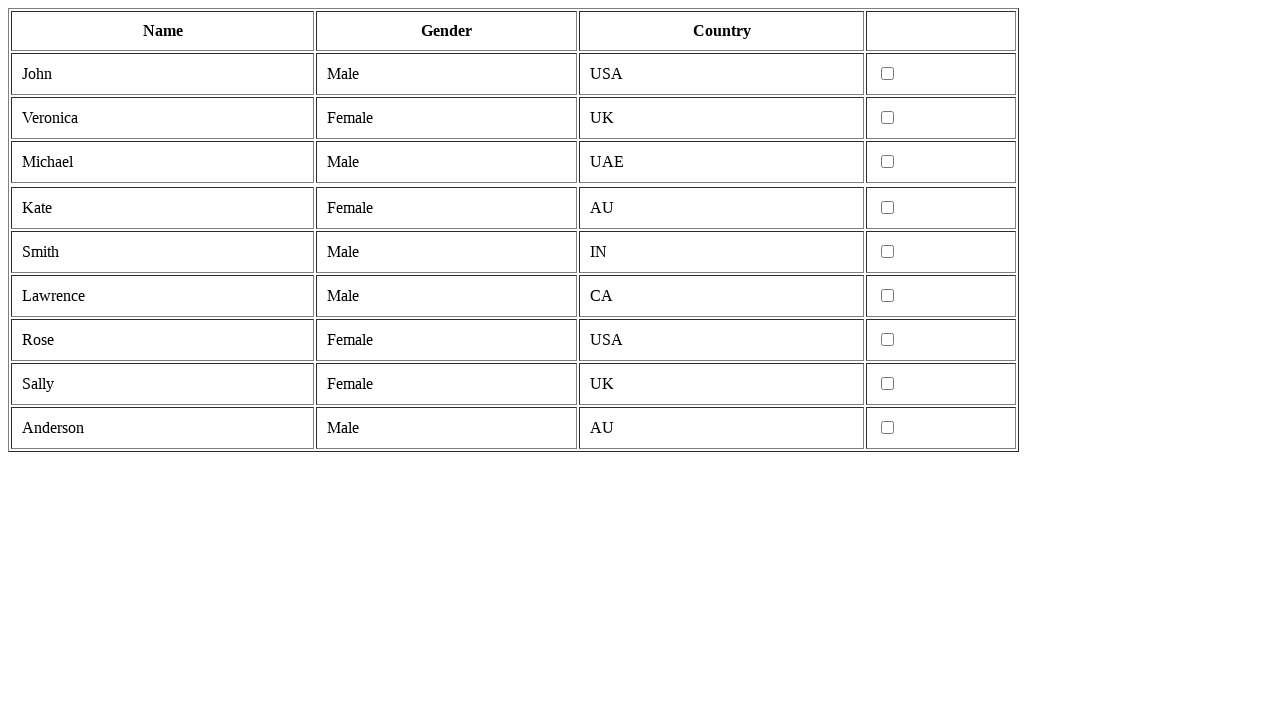

Retrieved cells from current row
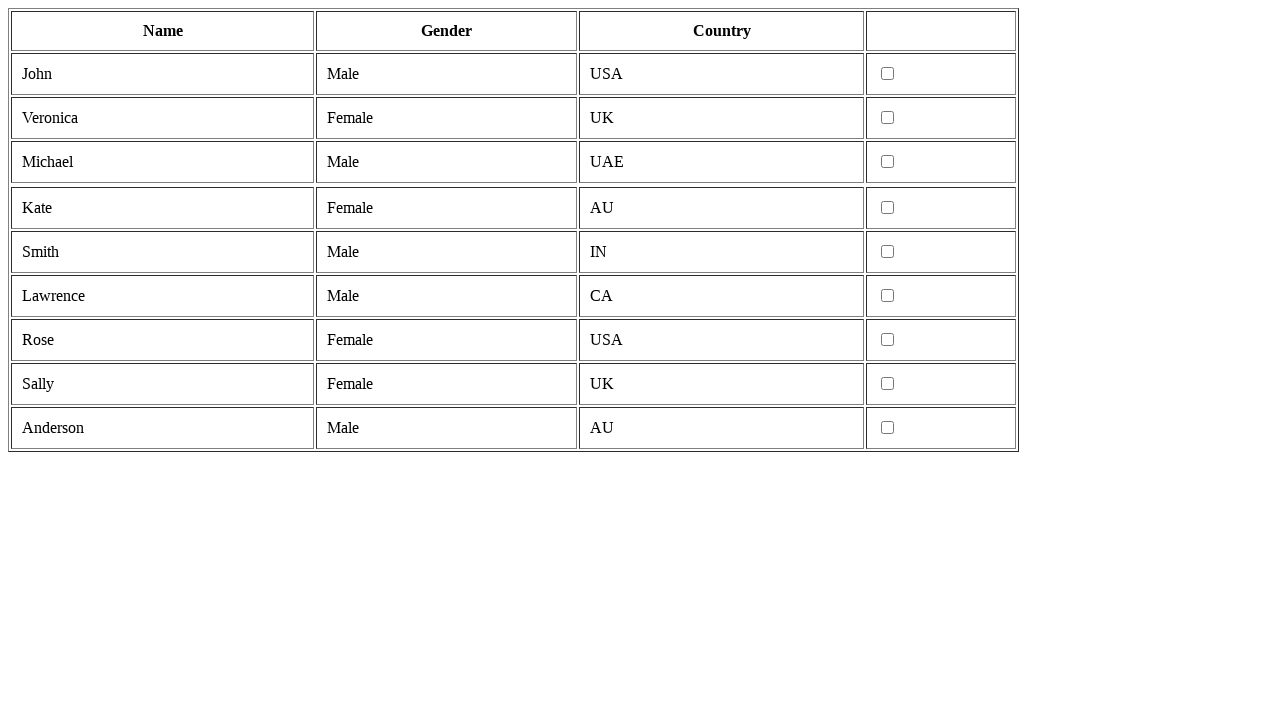

Extracted gender text: 'Female'
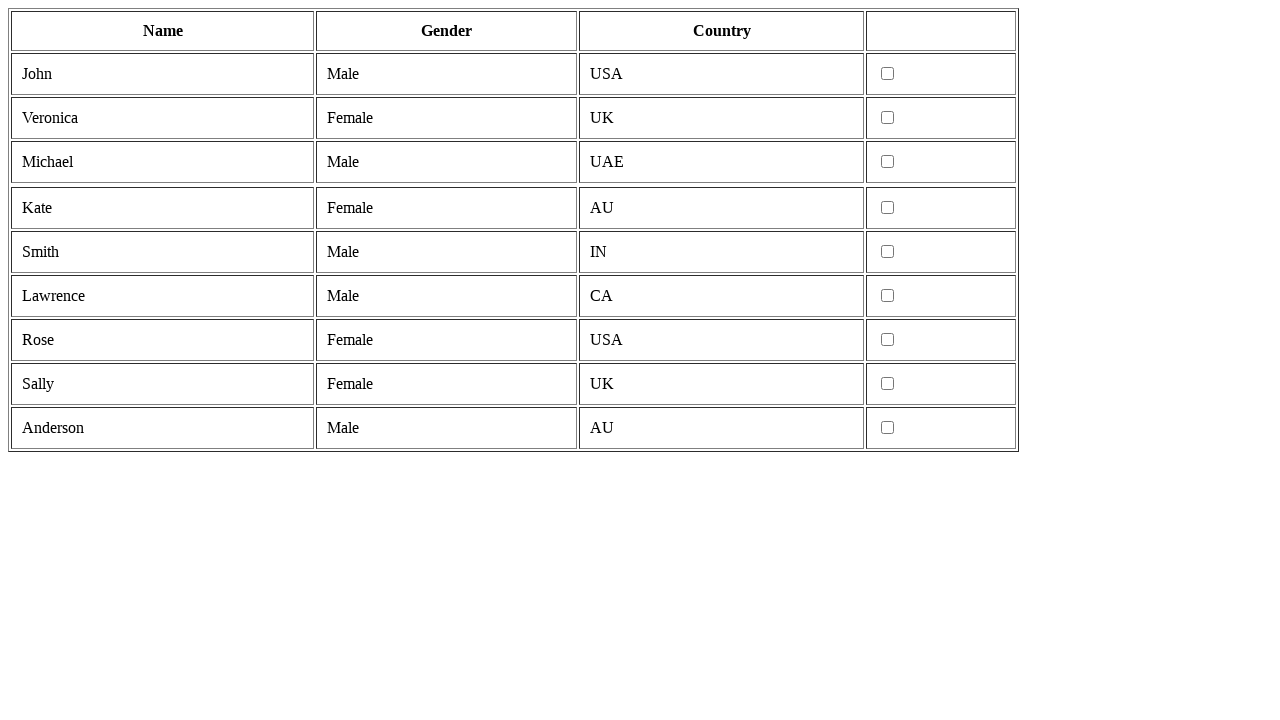

Clicked checkbox for female row at (888, 118) on tr >> nth=2 >> td >> nth=3 >> input
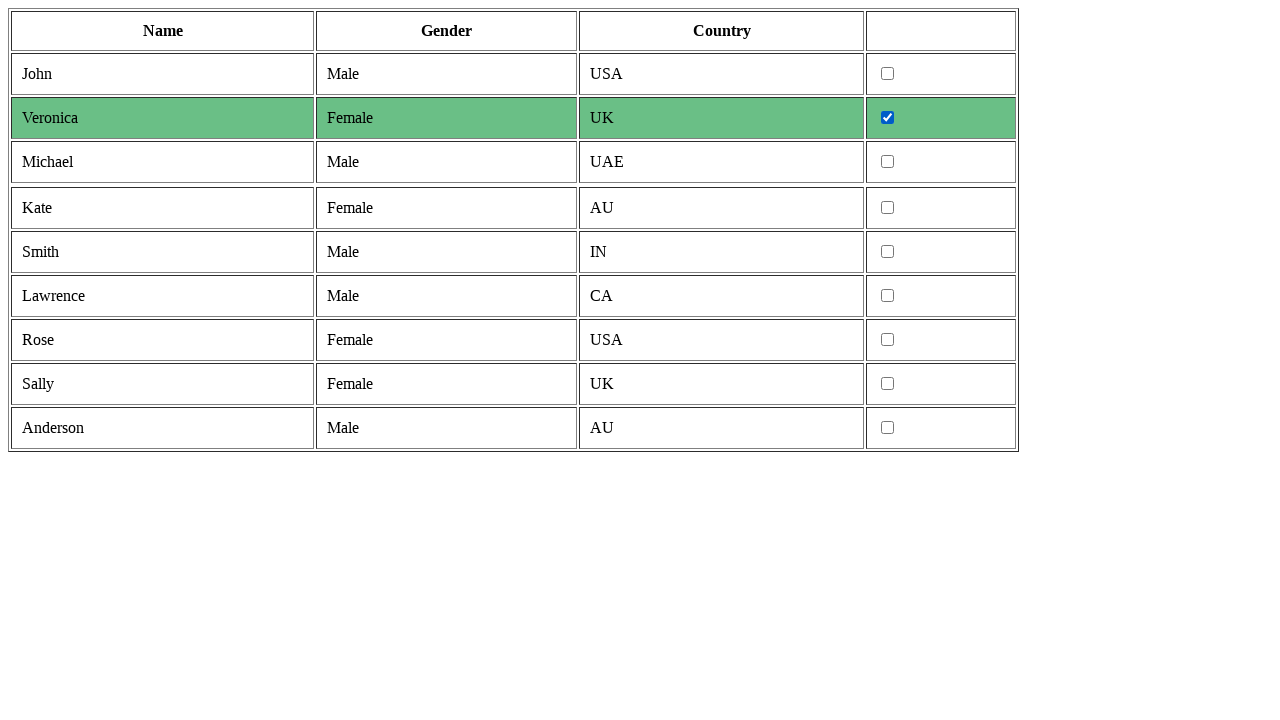

Retrieved cells from current row
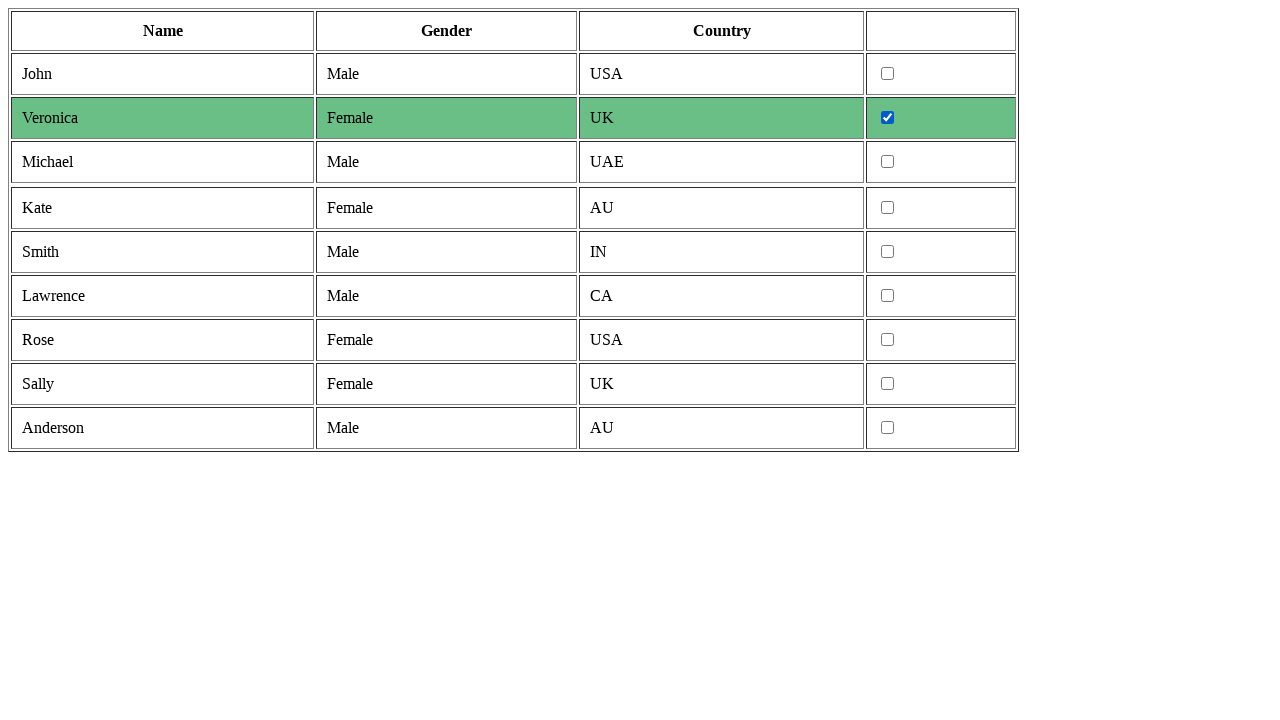

Extracted gender text: 'Male'
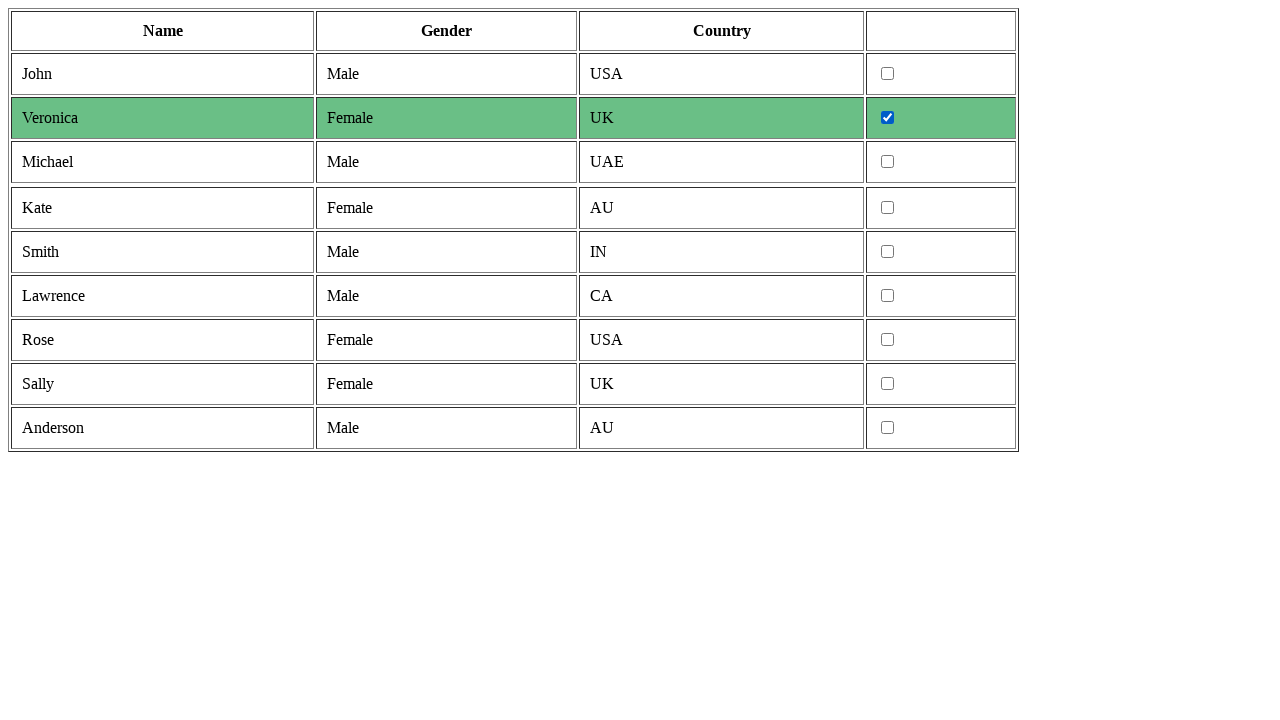

Retrieved cells from current row
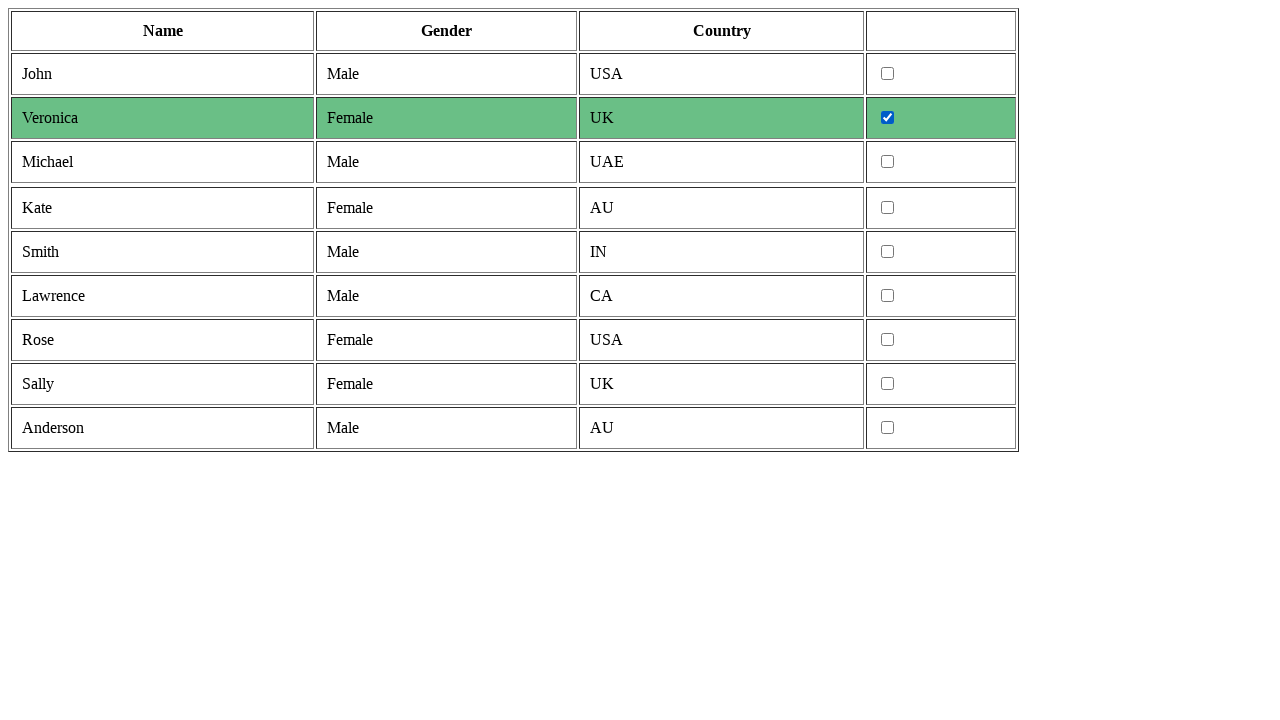

Retrieved cells from current row
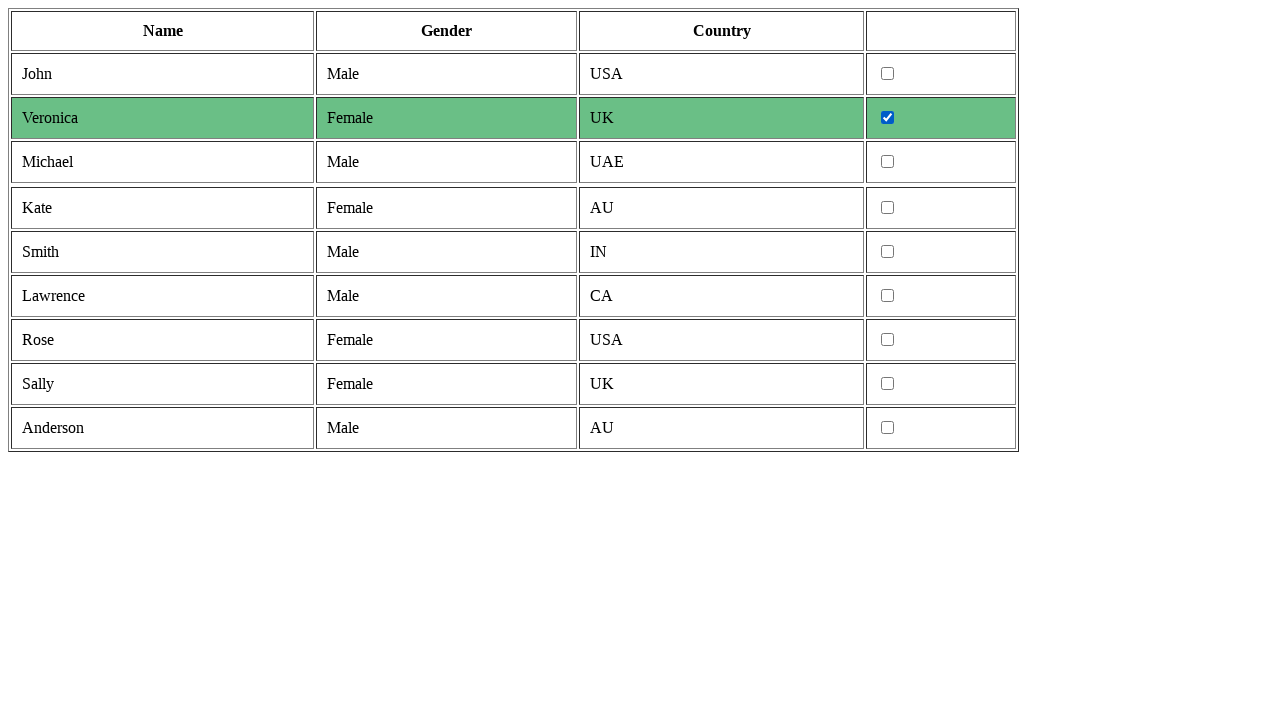

Extracted gender text: 'Female'
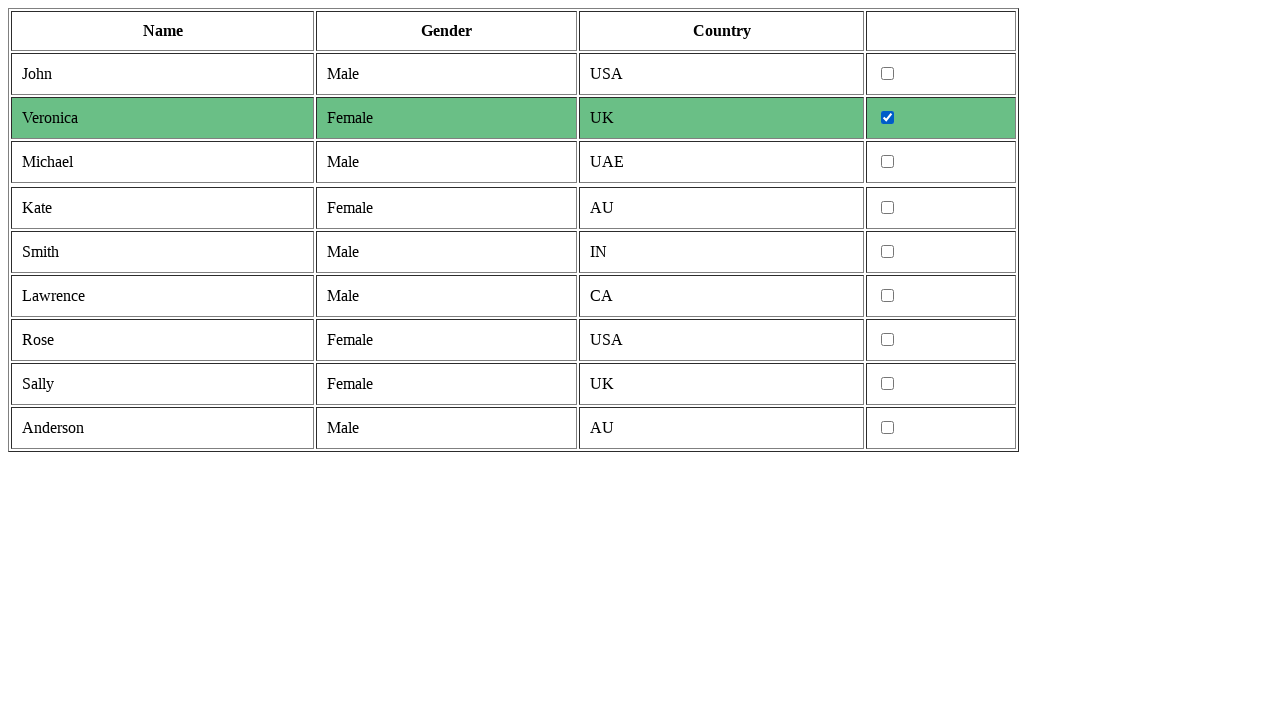

Clicked checkbox for female row at (888, 208) on tr >> nth=5 >> td >> nth=3 >> input
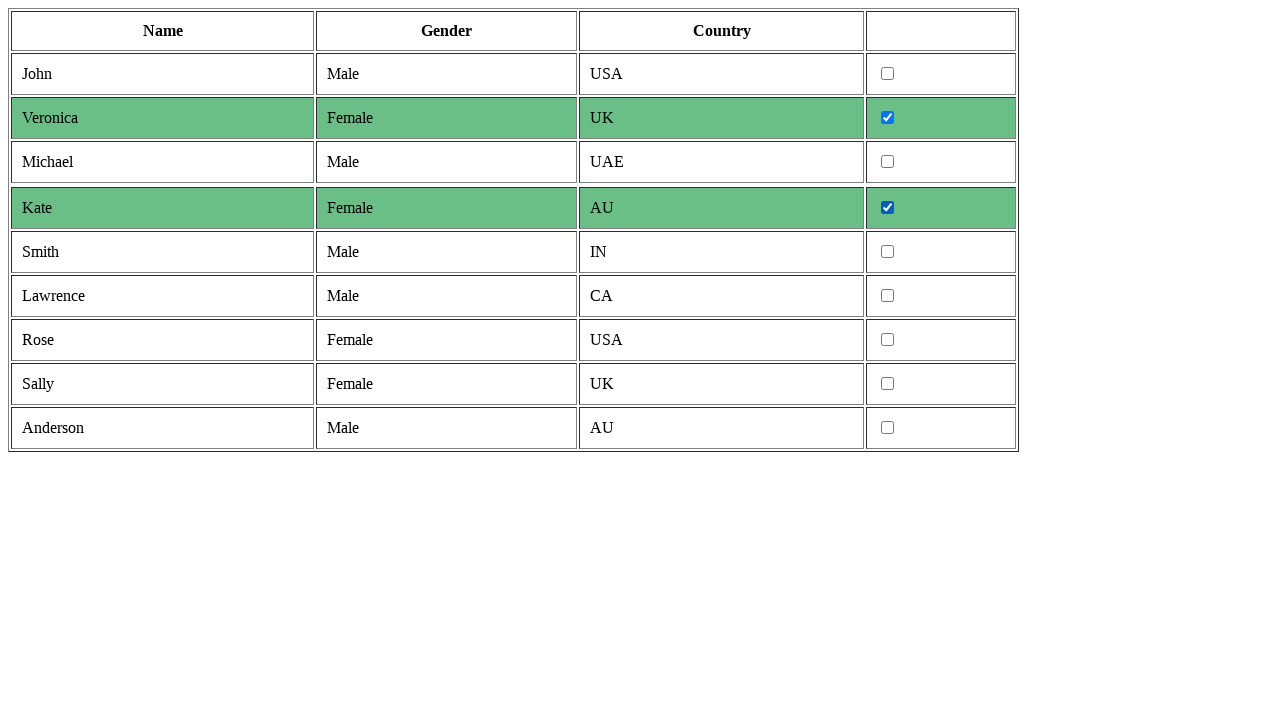

Retrieved cells from current row
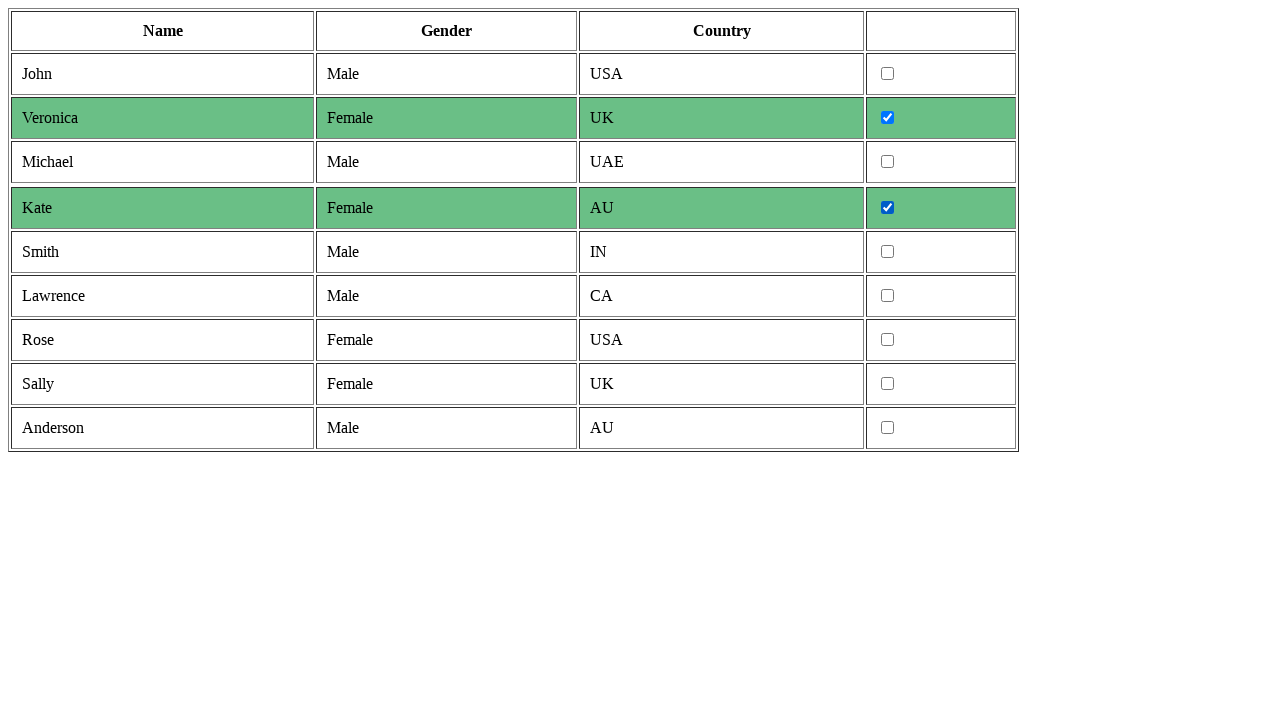

Extracted gender text: 'Male'
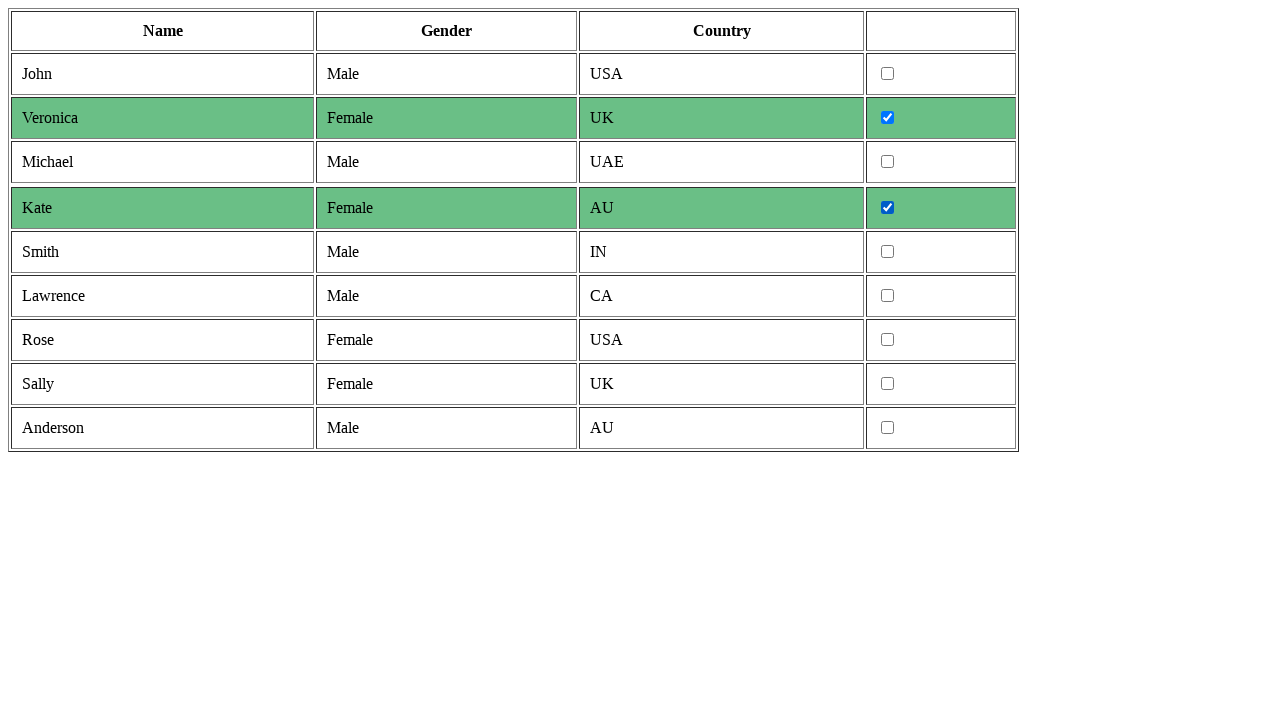

Retrieved cells from current row
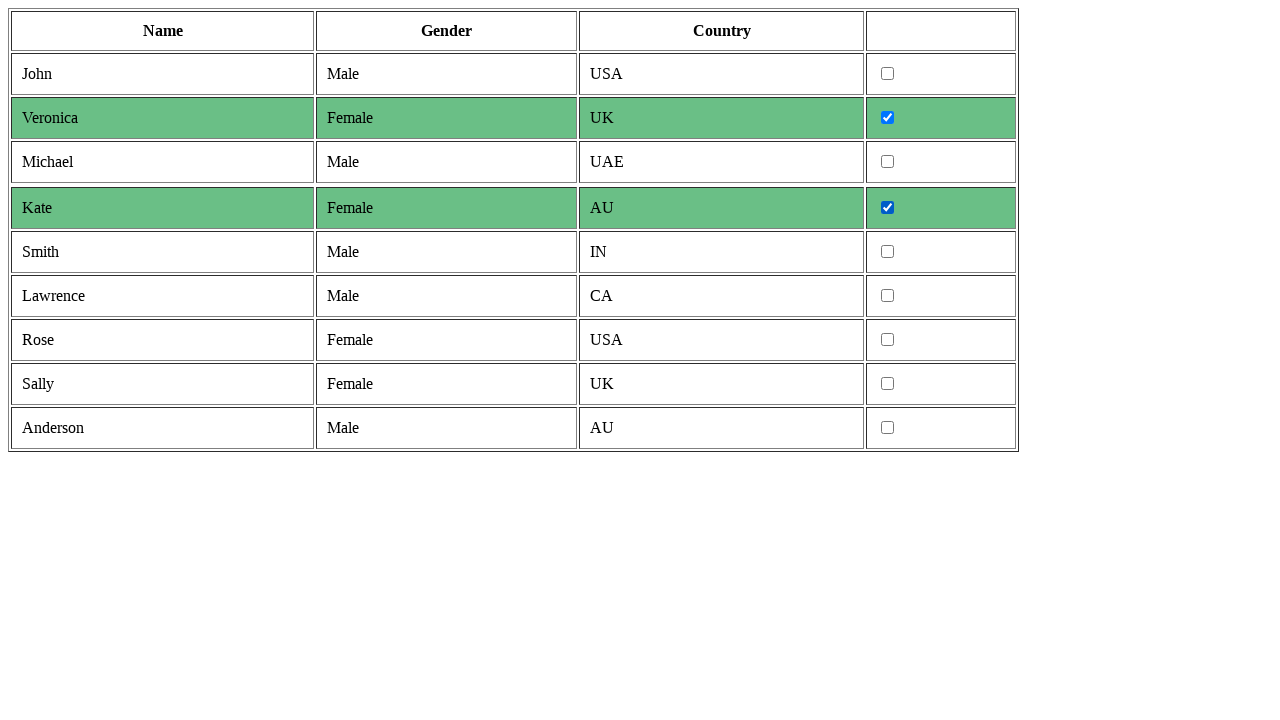

Extracted gender text: 'Male'
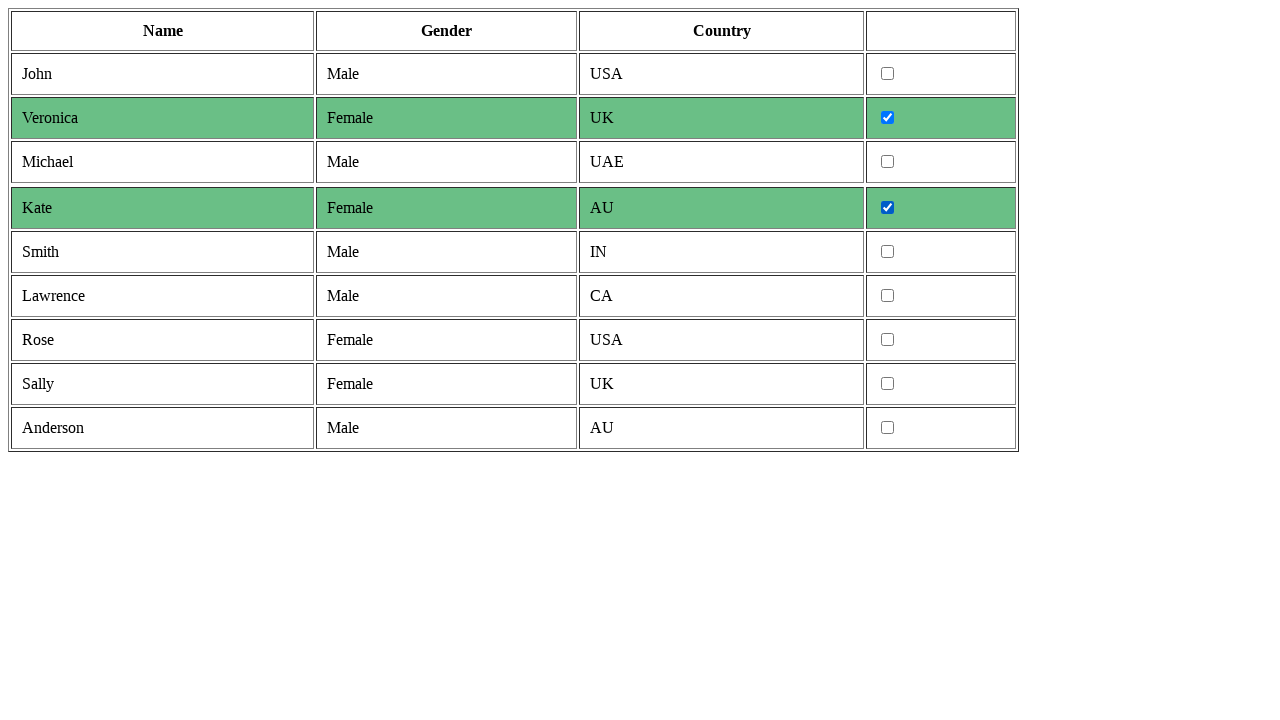

Retrieved cells from current row
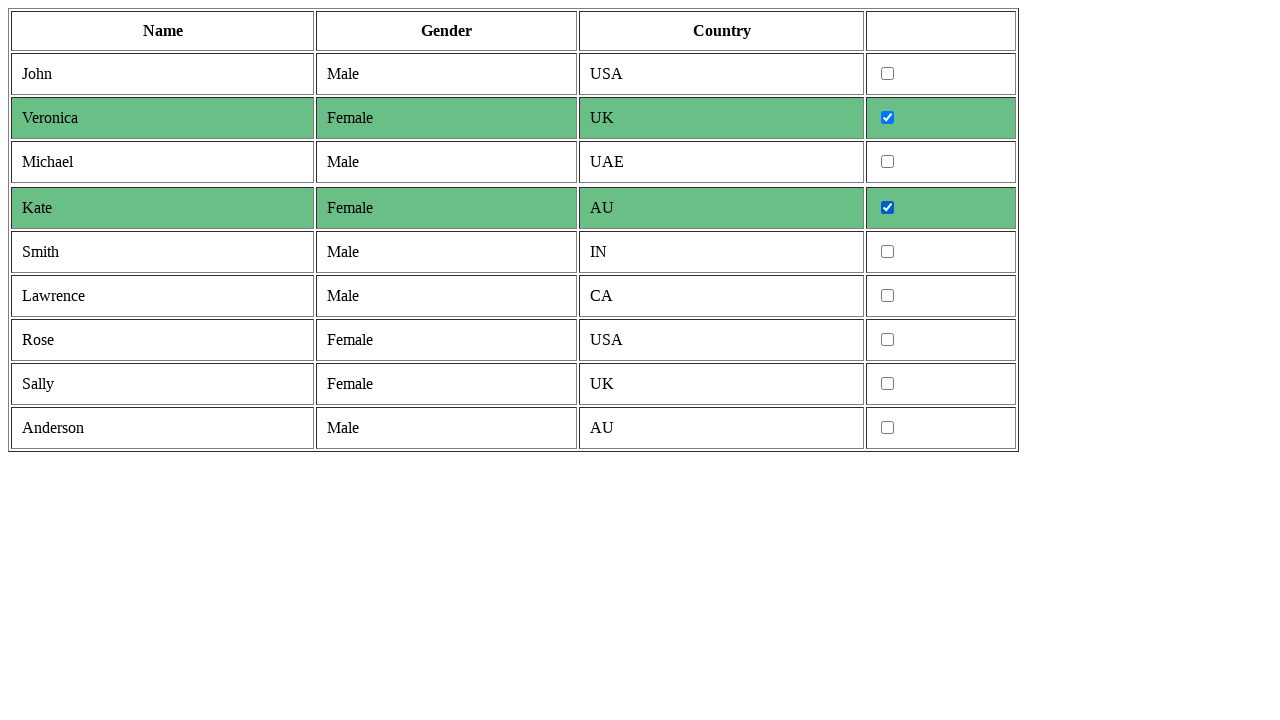

Extracted gender text: 'Female'
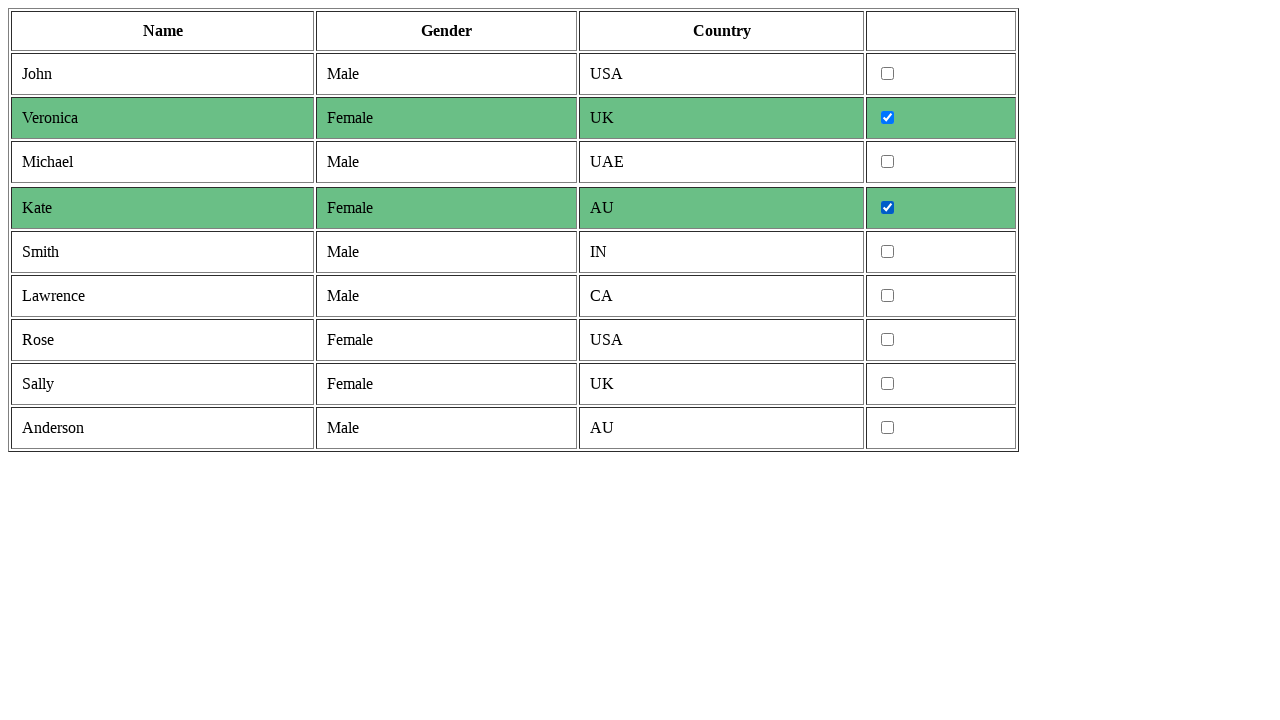

Clicked checkbox for female row at (888, 340) on tr >> nth=8 >> td >> nth=3 >> input
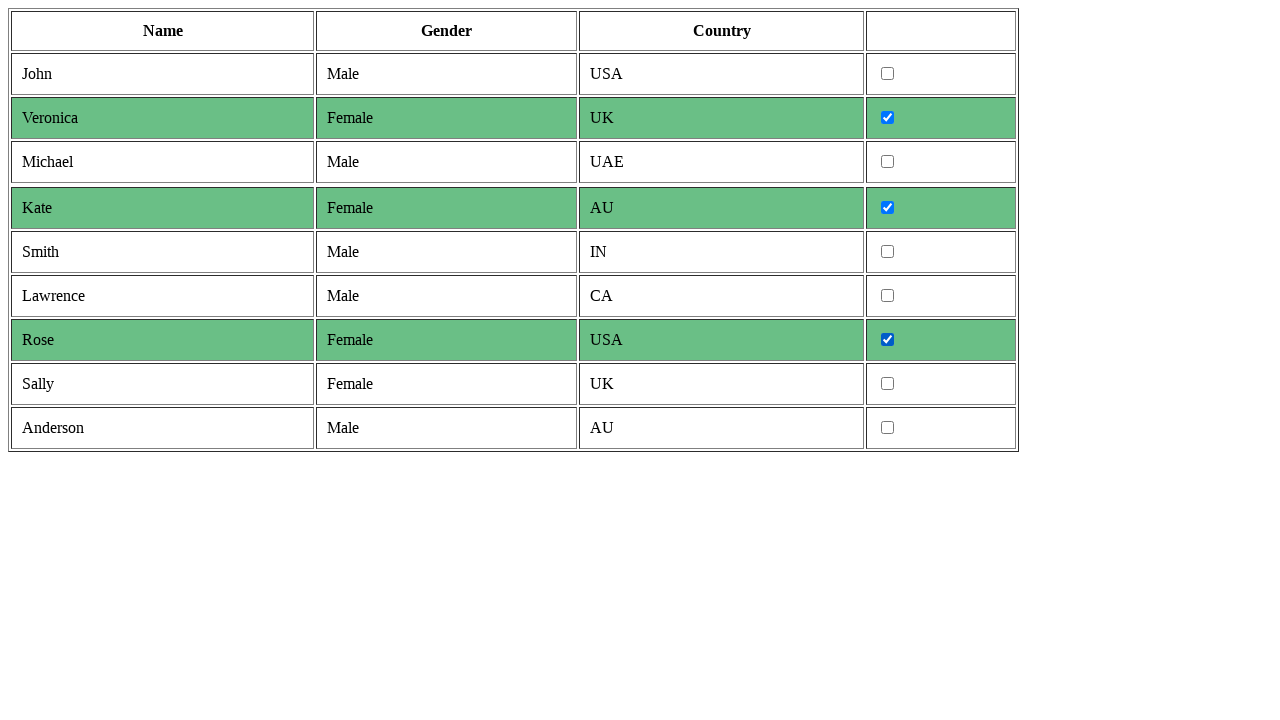

Retrieved cells from current row
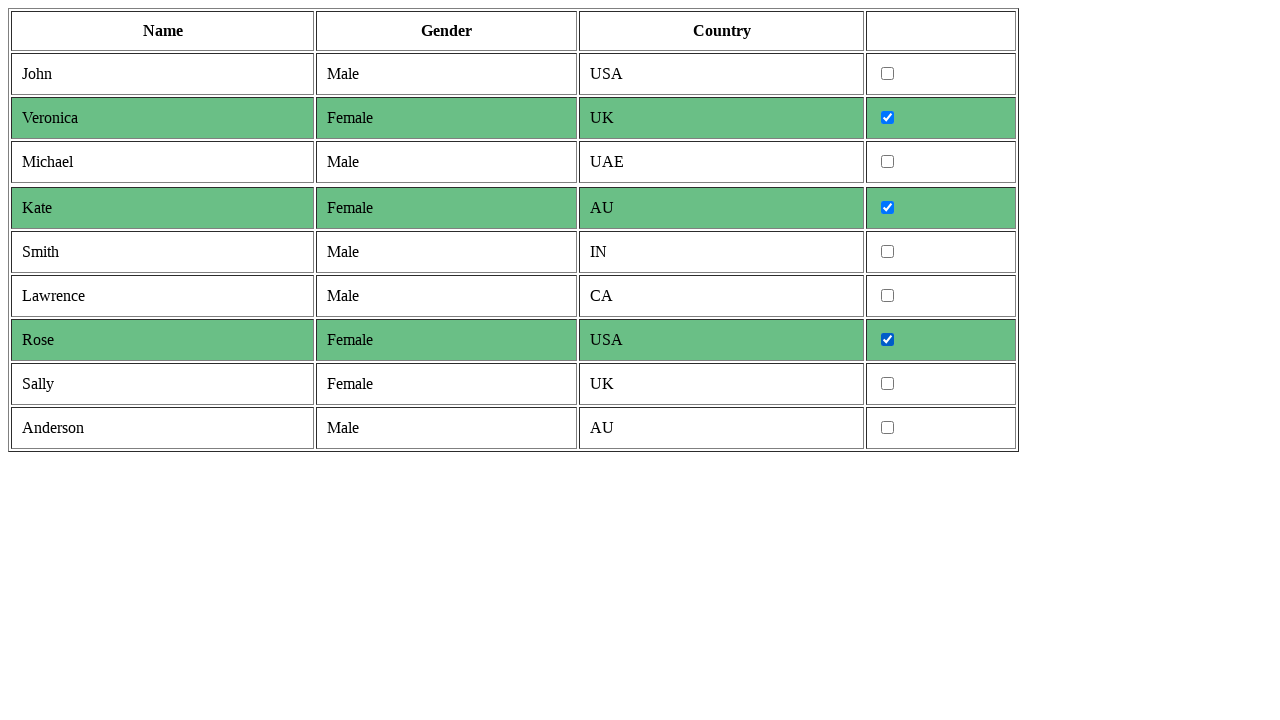

Extracted gender text: 'Female'
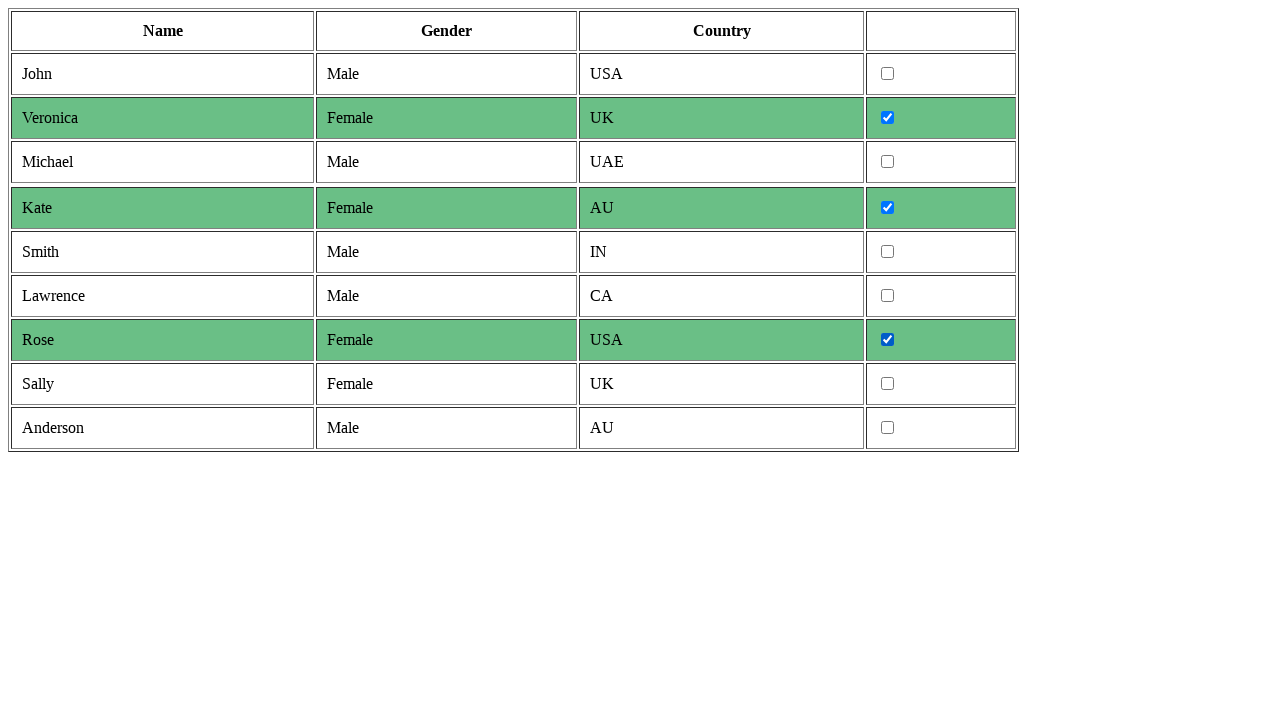

Clicked checkbox for female row at (888, 384) on tr >> nth=9 >> td >> nth=3 >> input
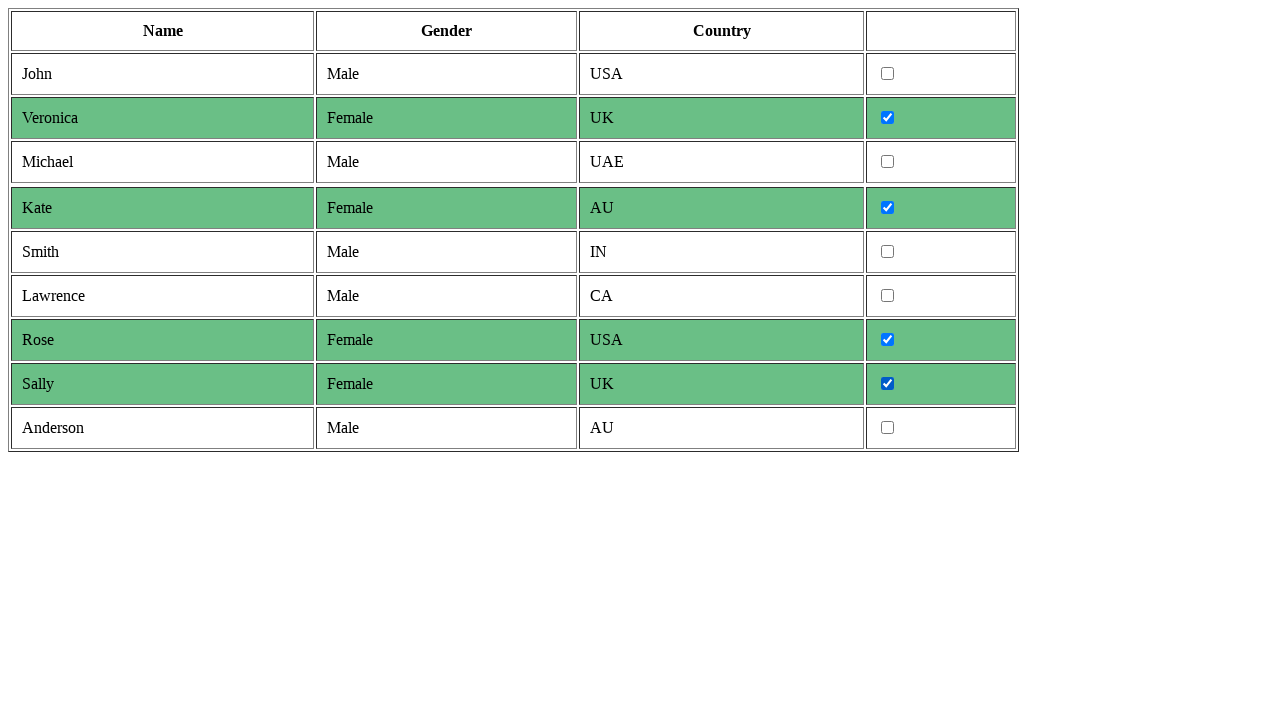

Retrieved cells from current row
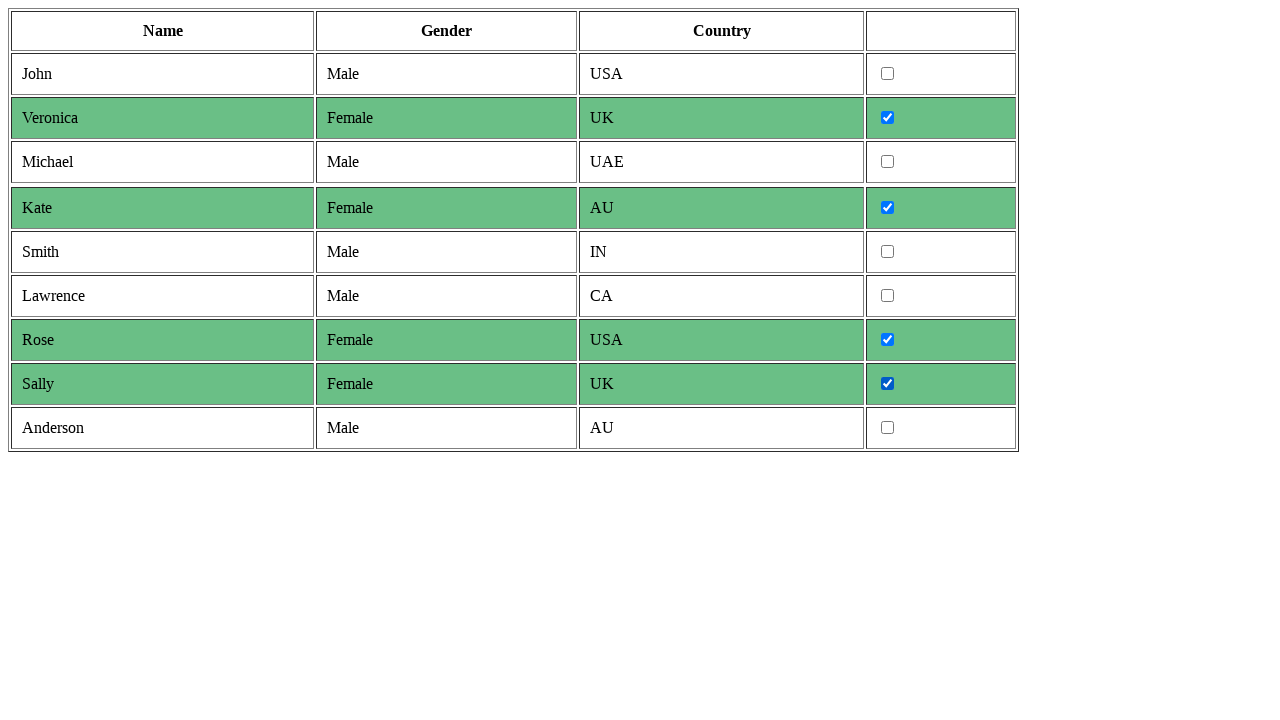

Extracted gender text: 'Male'
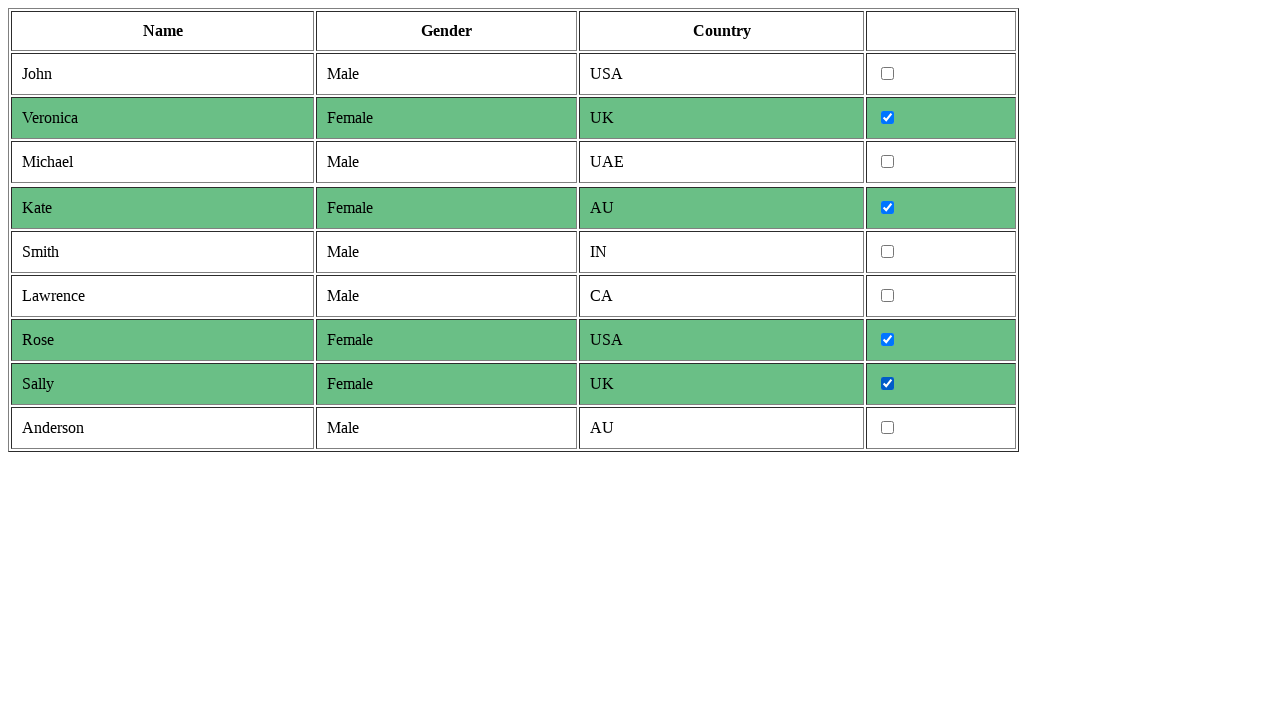

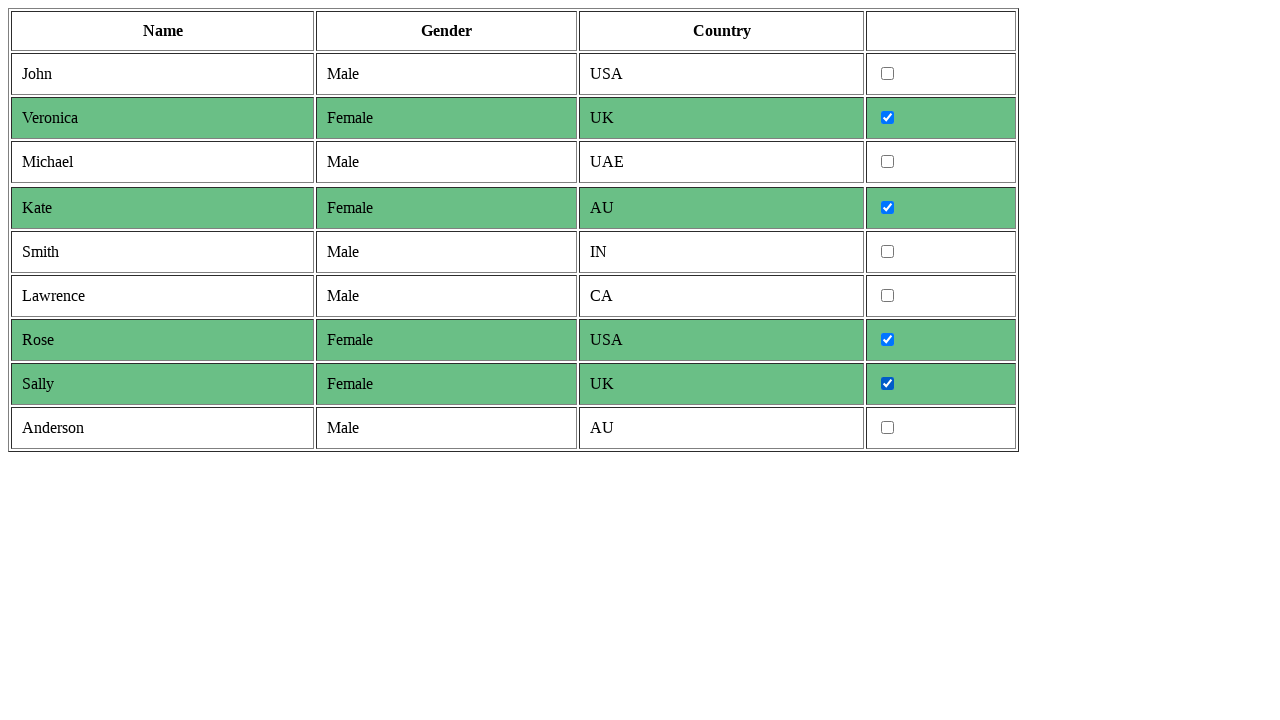